Navigates to five different websites (Tiket, Tokopedia, Orang Siber, Demo QA, and Automate The Boring Stuff) sequentially and verifies each page loads by checking the page title.

Starting URL: https://tiket.com

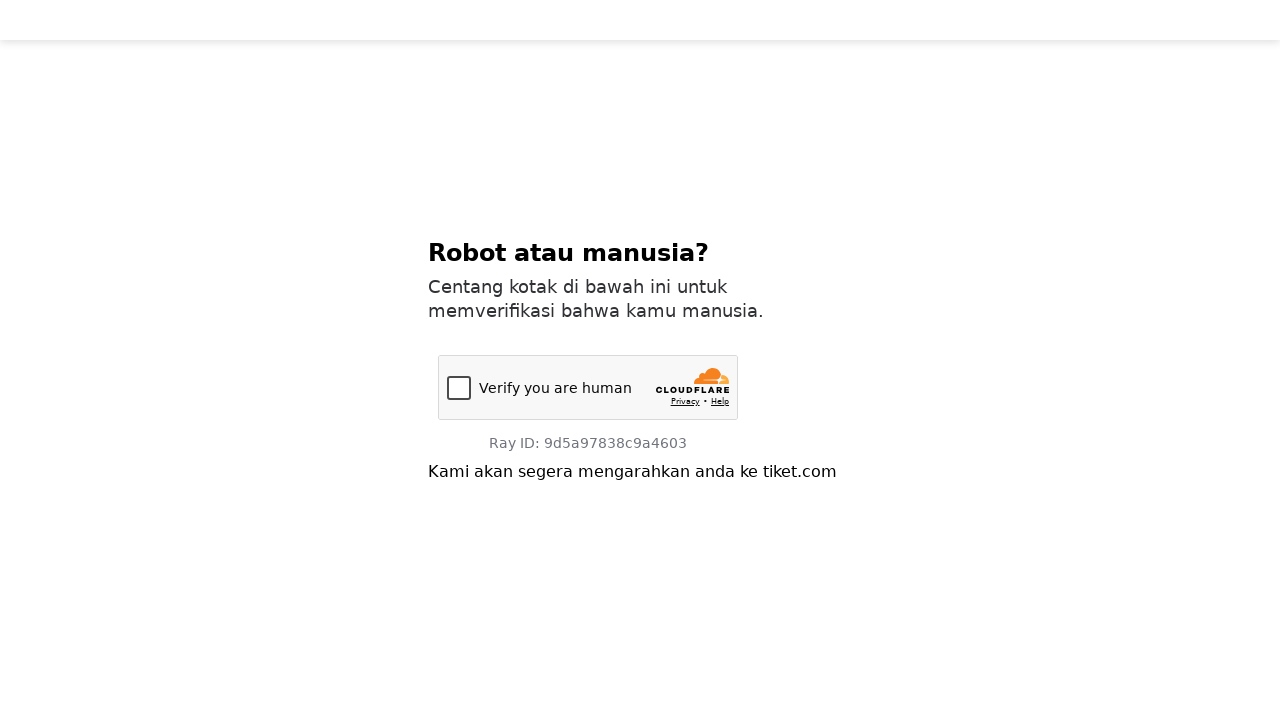

Tiket.com page loaded (domcontentloaded)
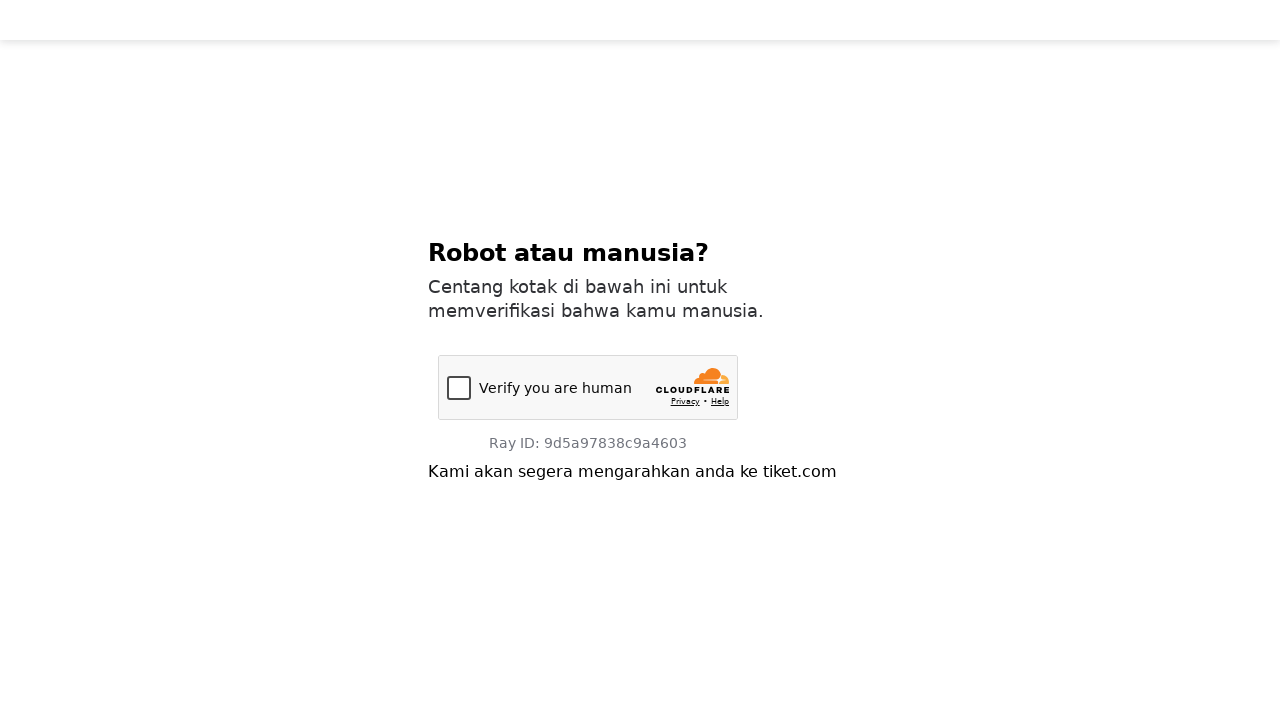

Navigated to Tokopedia.com
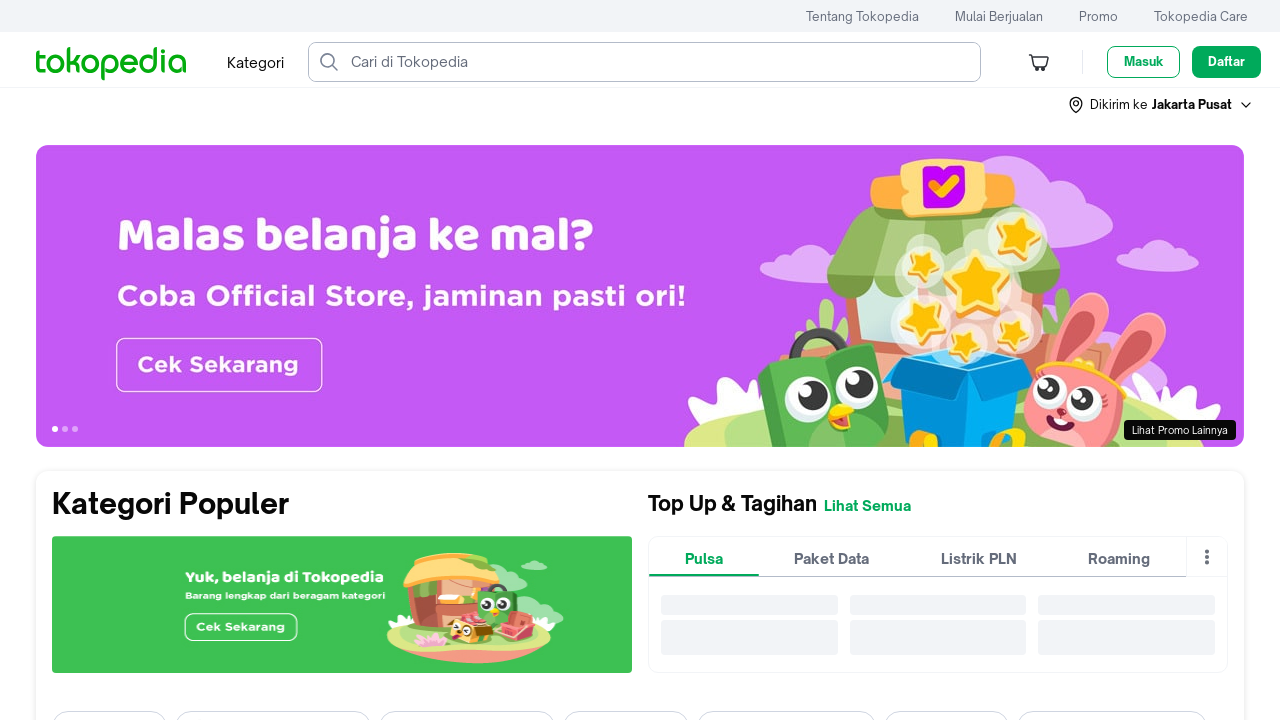

Tokopedia.com page loaded (domcontentloaded)
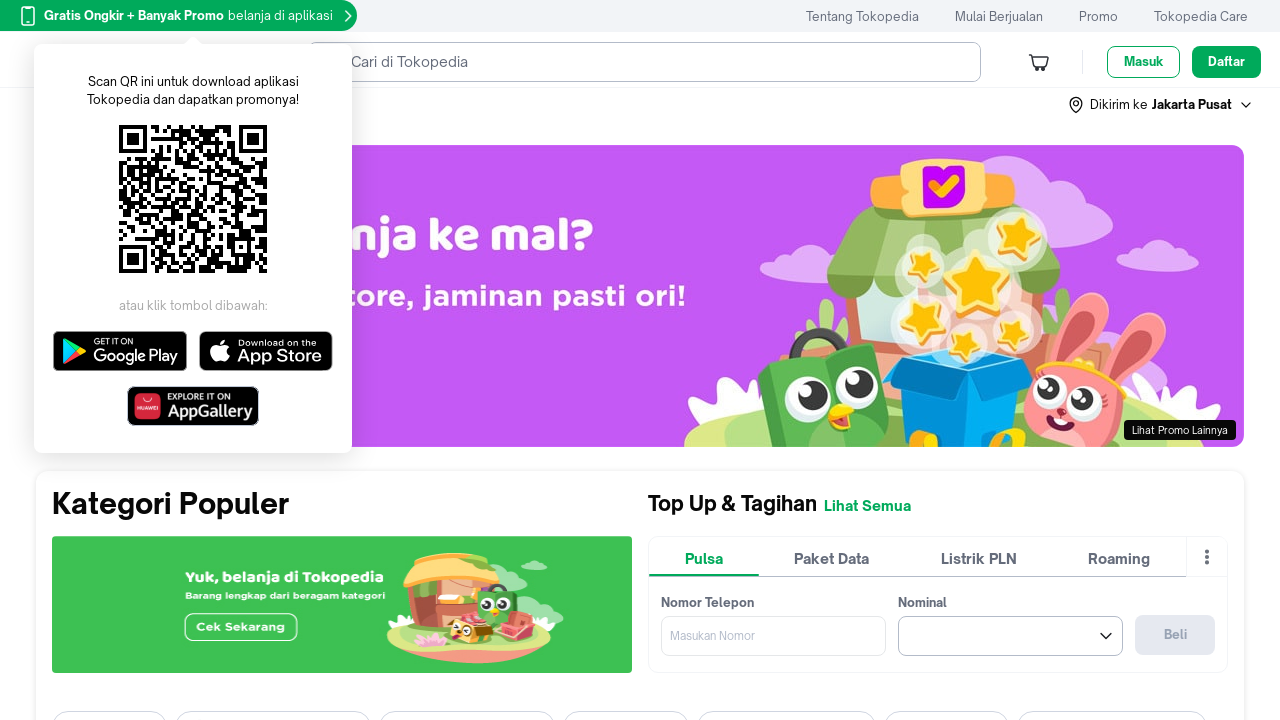

Navigated to OrangSiber.com
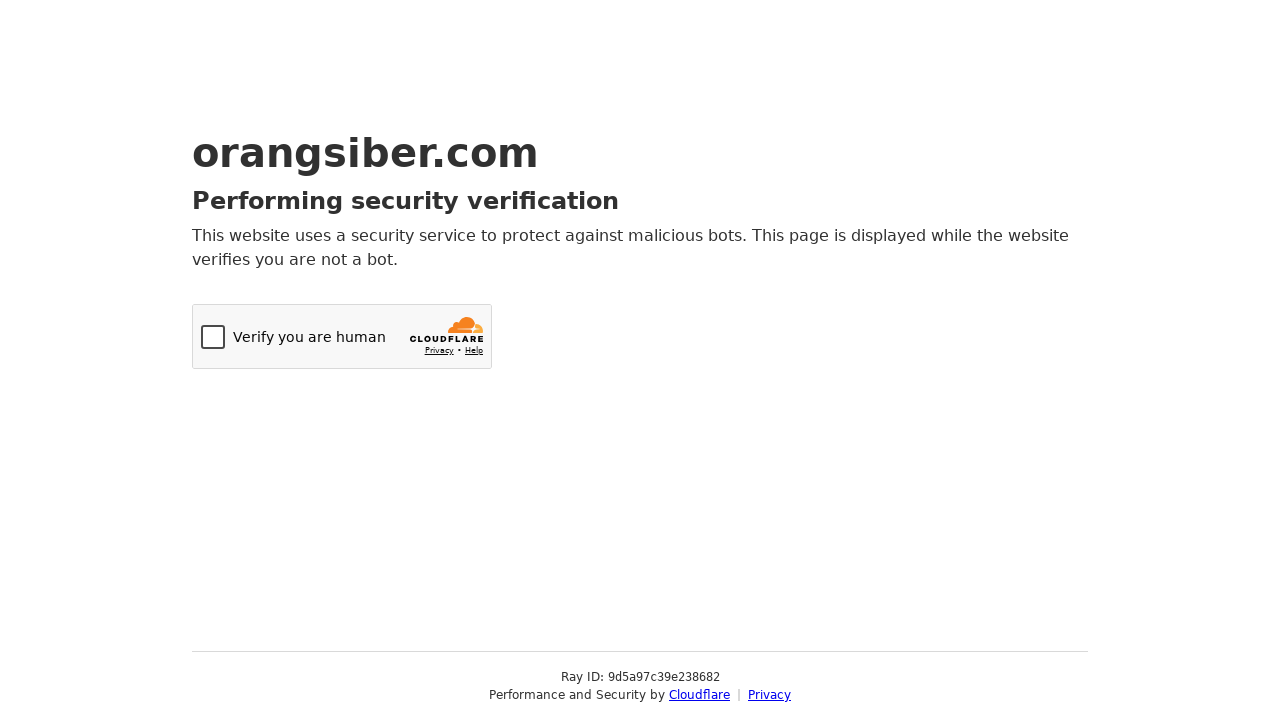

OrangSiber.com page loaded (domcontentloaded)
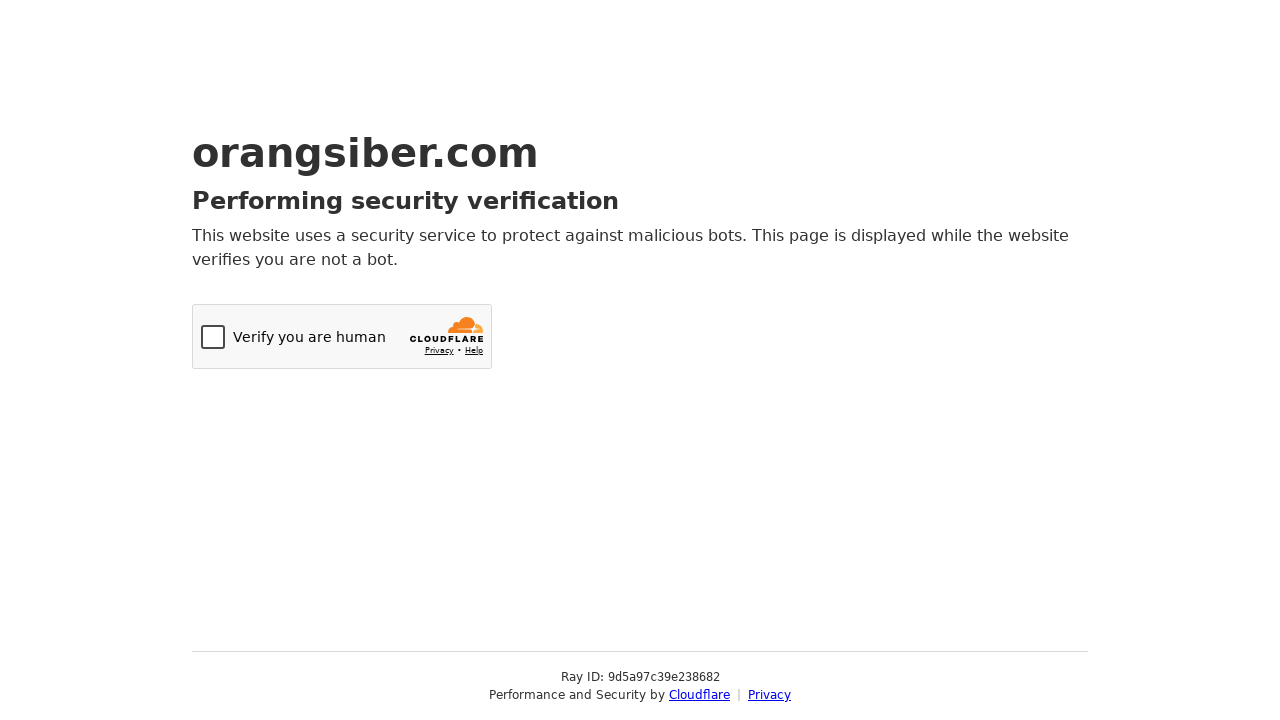

Navigated to DemoQA.com
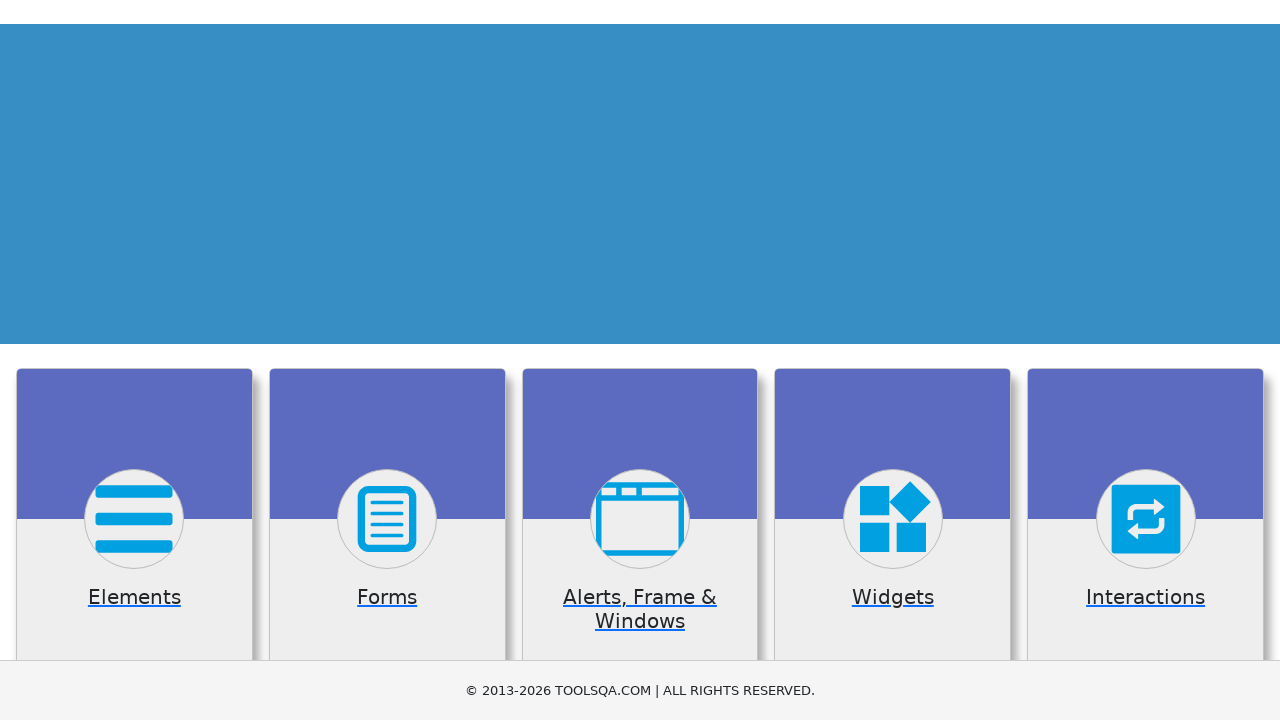

DemoQA.com page loaded (domcontentloaded)
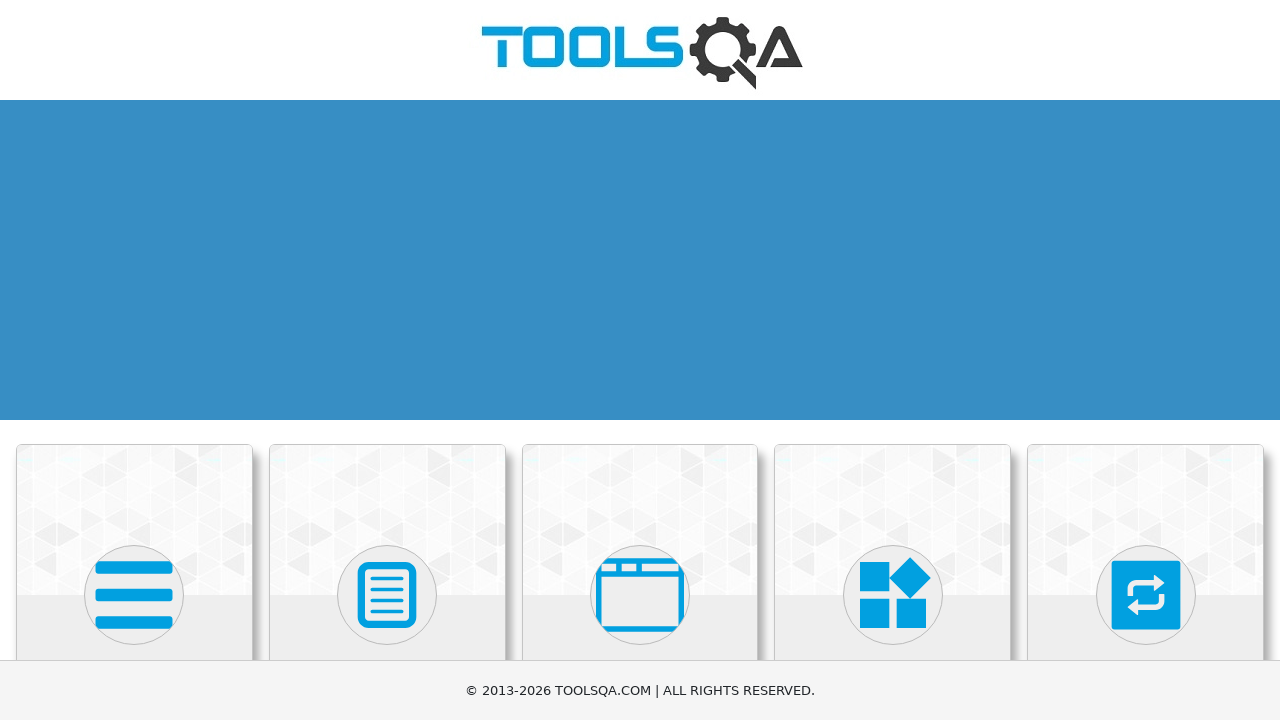

Navigated to AutomateTheBoringStuff.com
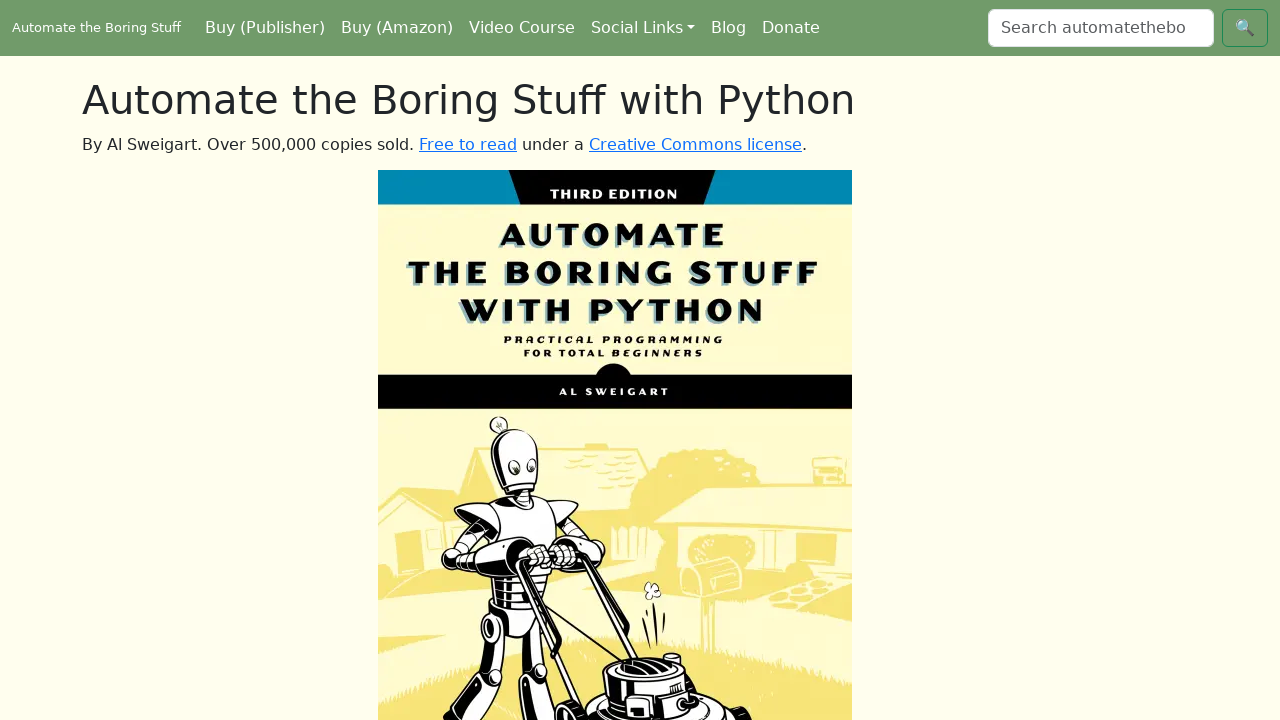

AutomateTheBoringStuff.com page loaded (domcontentloaded)
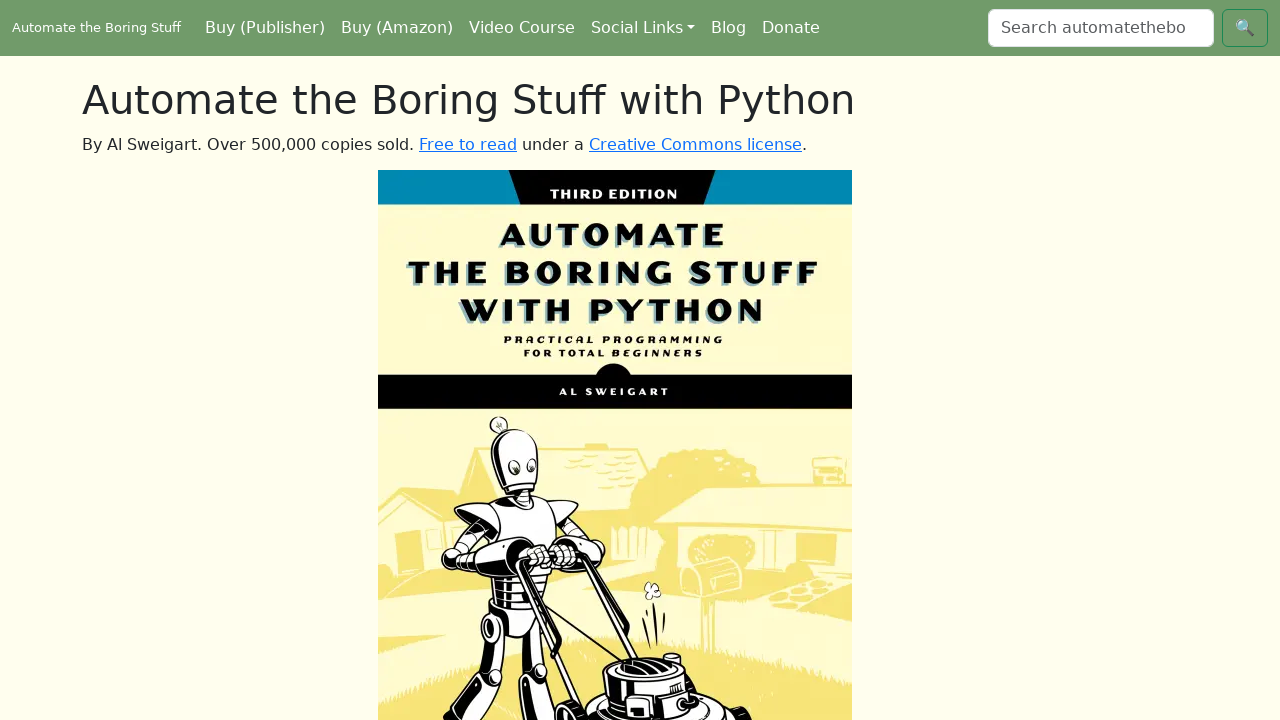

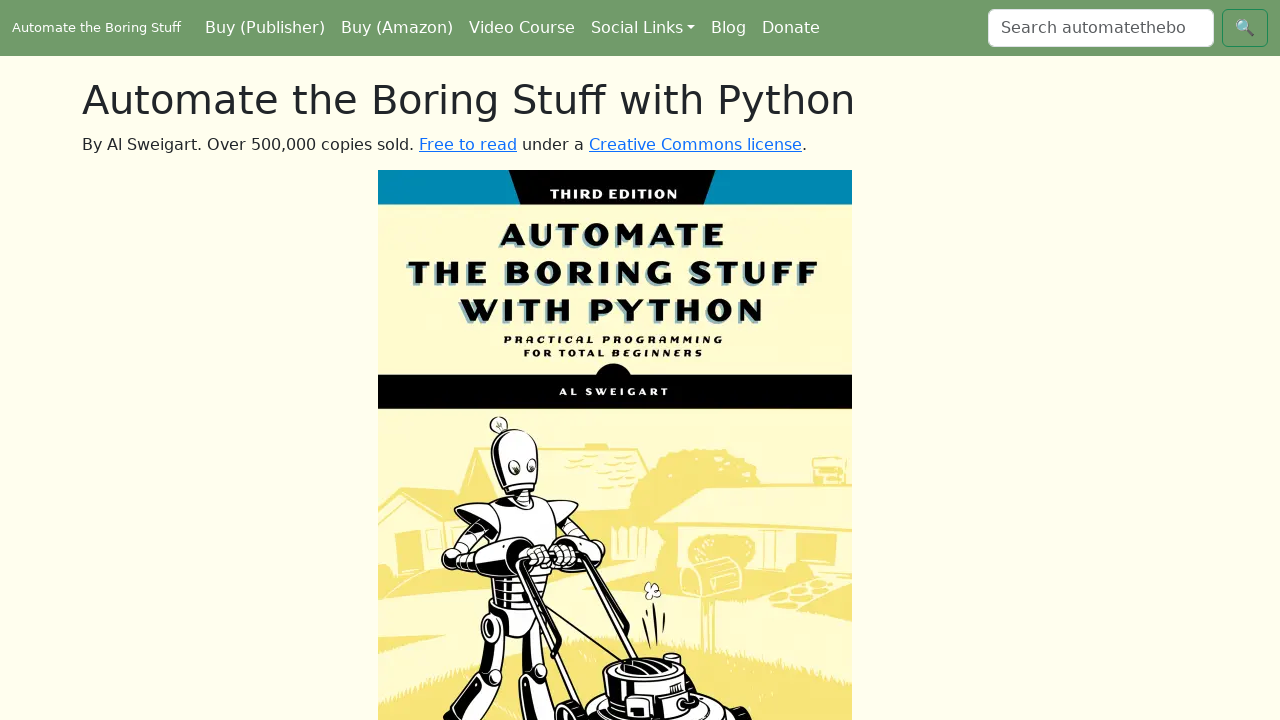